Tests file upload functionality by navigating to the file upload page and uploading a file

Starting URL: https://formy-project.herokuapp.com/

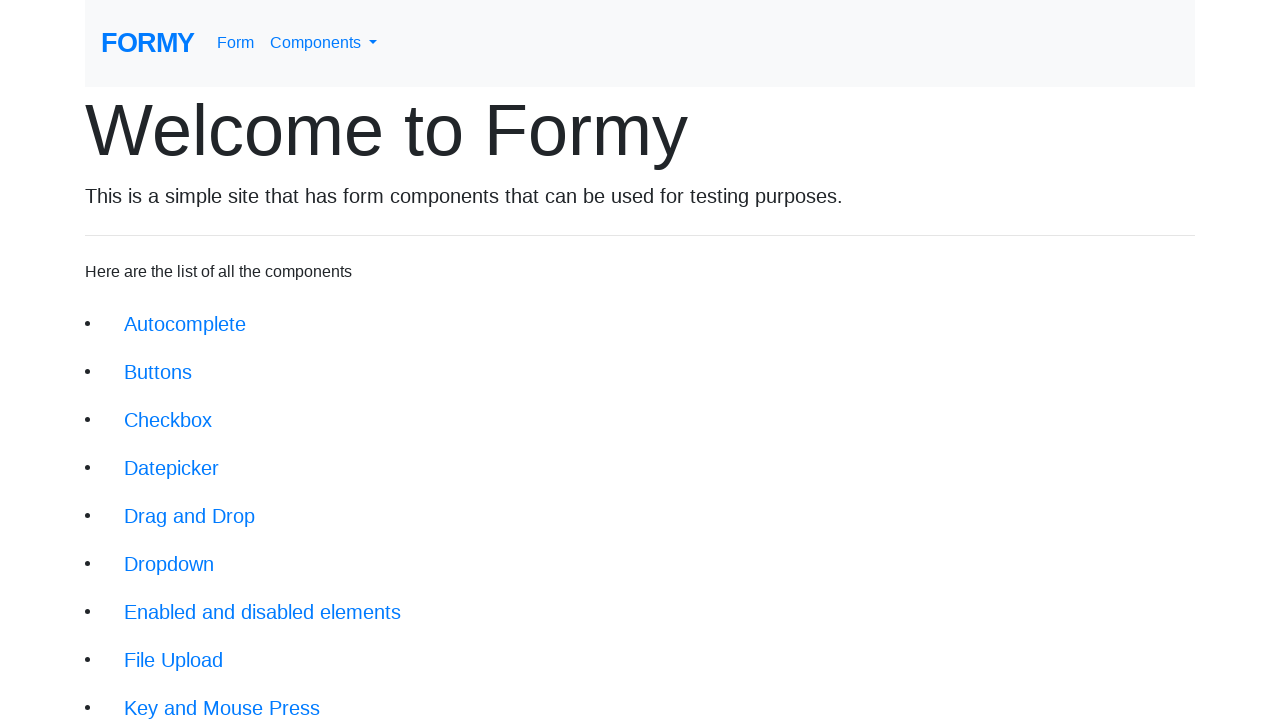

Clicked on File Upload link at (174, 660) on xpath=//li/a[text()='File Upload']
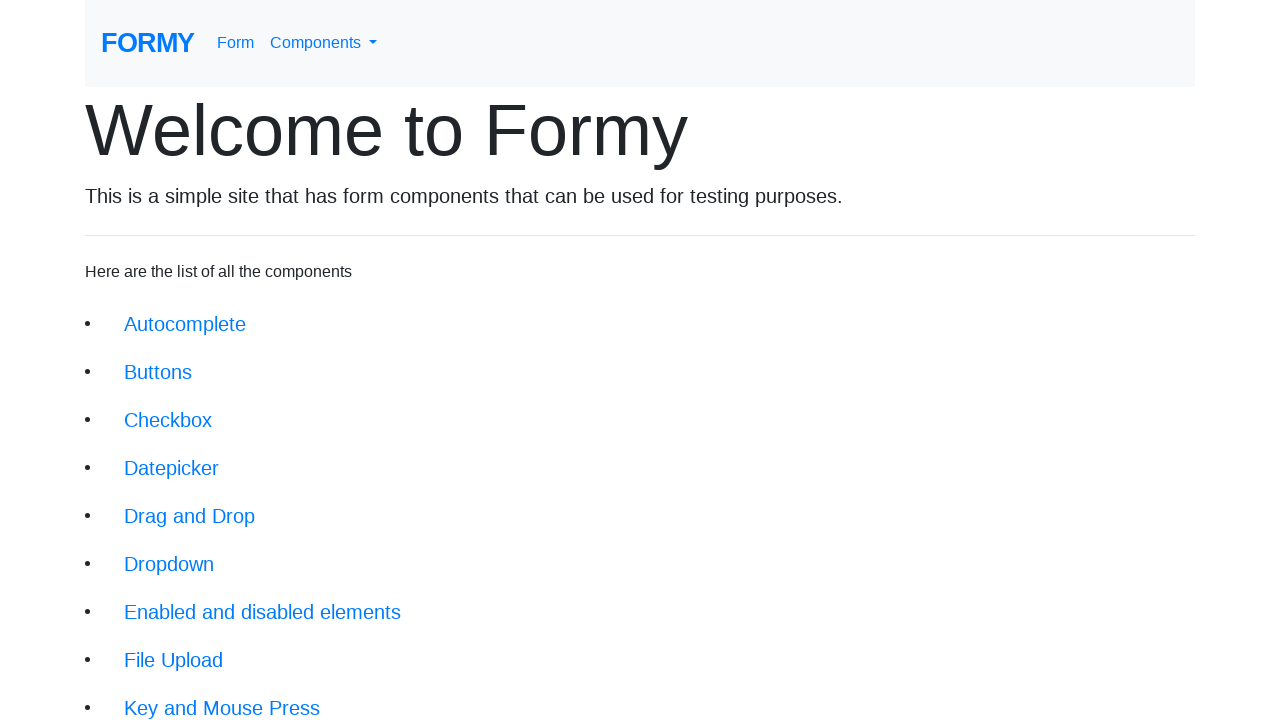

File upload page loaded and upload field is visible
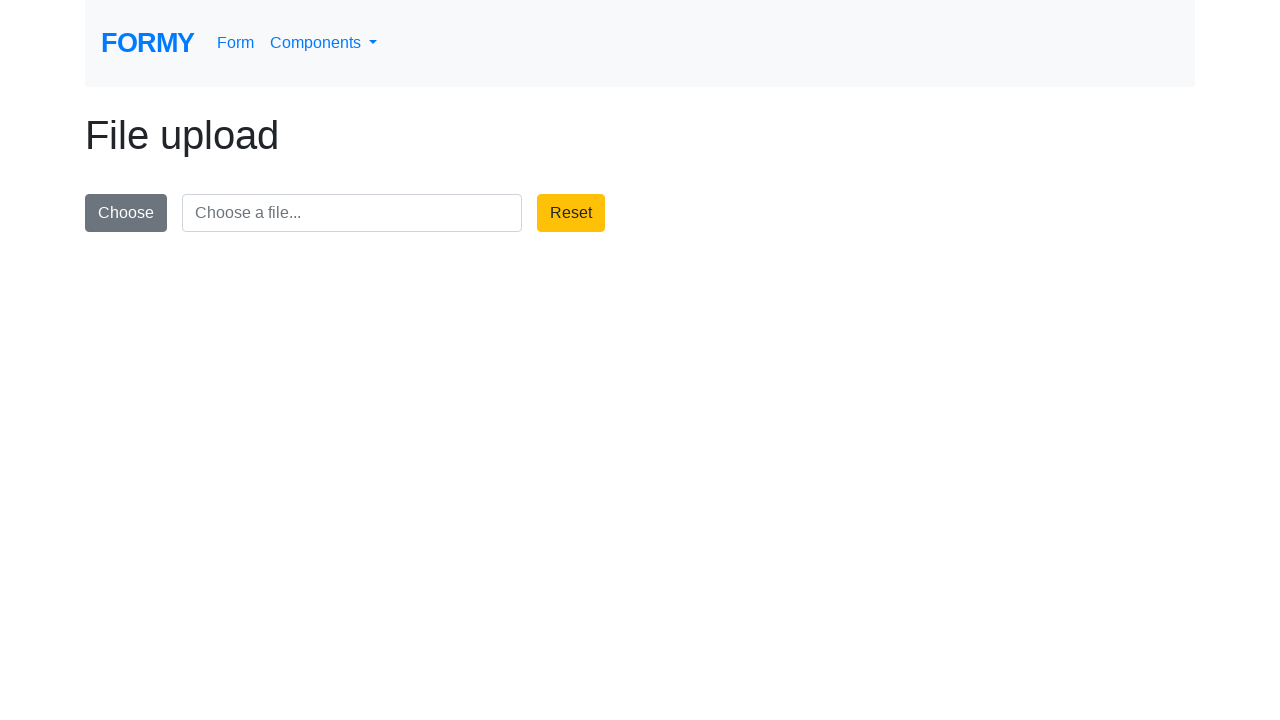

Uploaded sample.txt file with test content
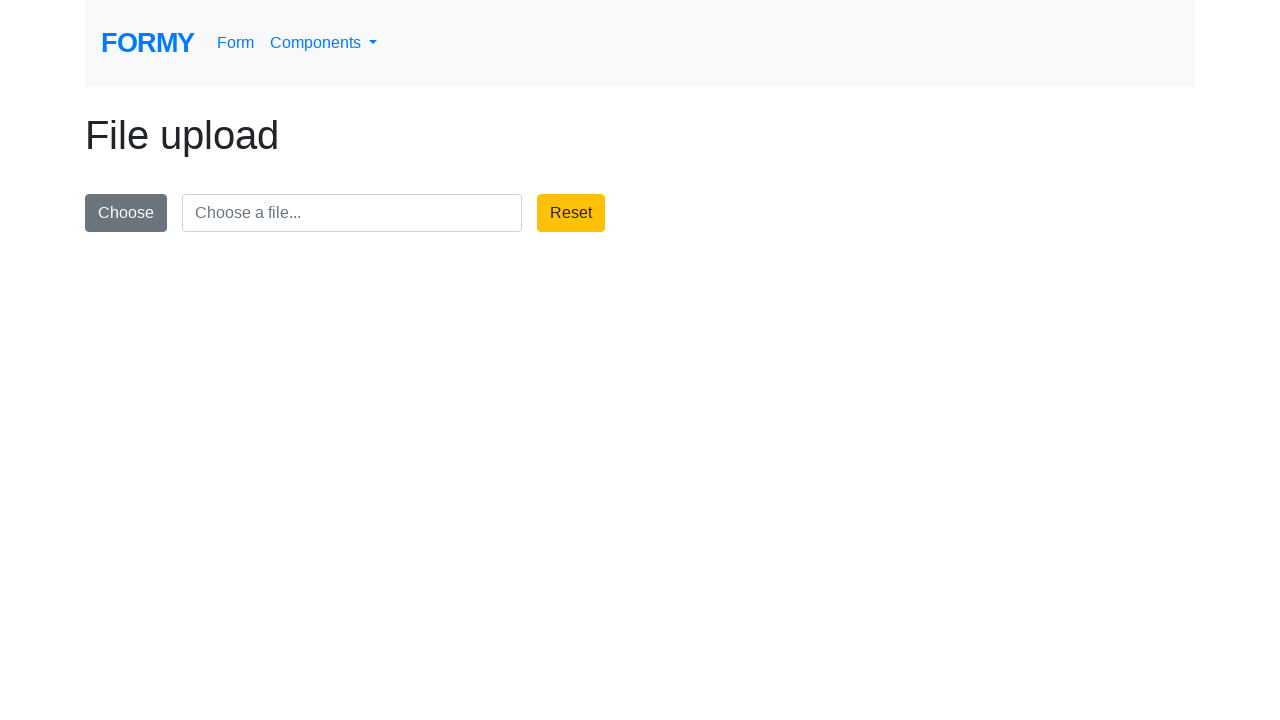

Waited for upload result to display
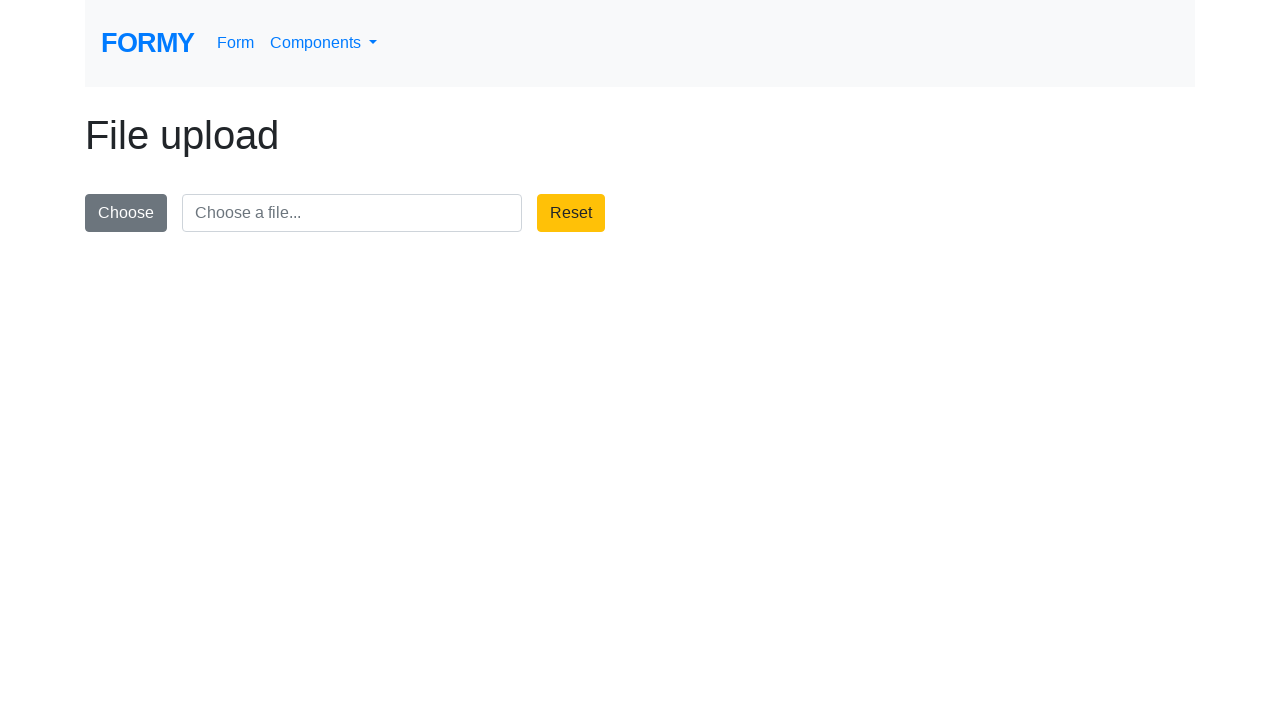

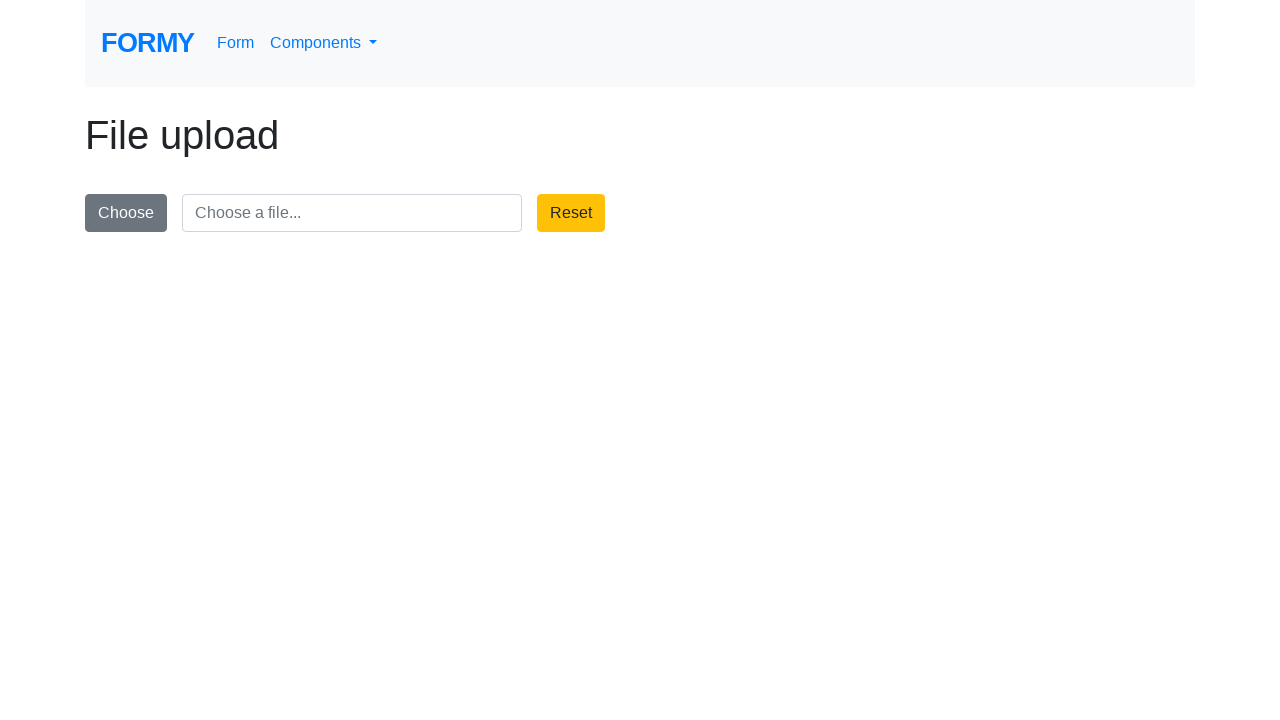